Tests W3Schools page functionality by clicking multiple "Try it Yourself" buttons that open new windows, then switching to a child window and clicking a button within it

Starting URL: https://www.w3schools.com/jsref/obj_console.asp

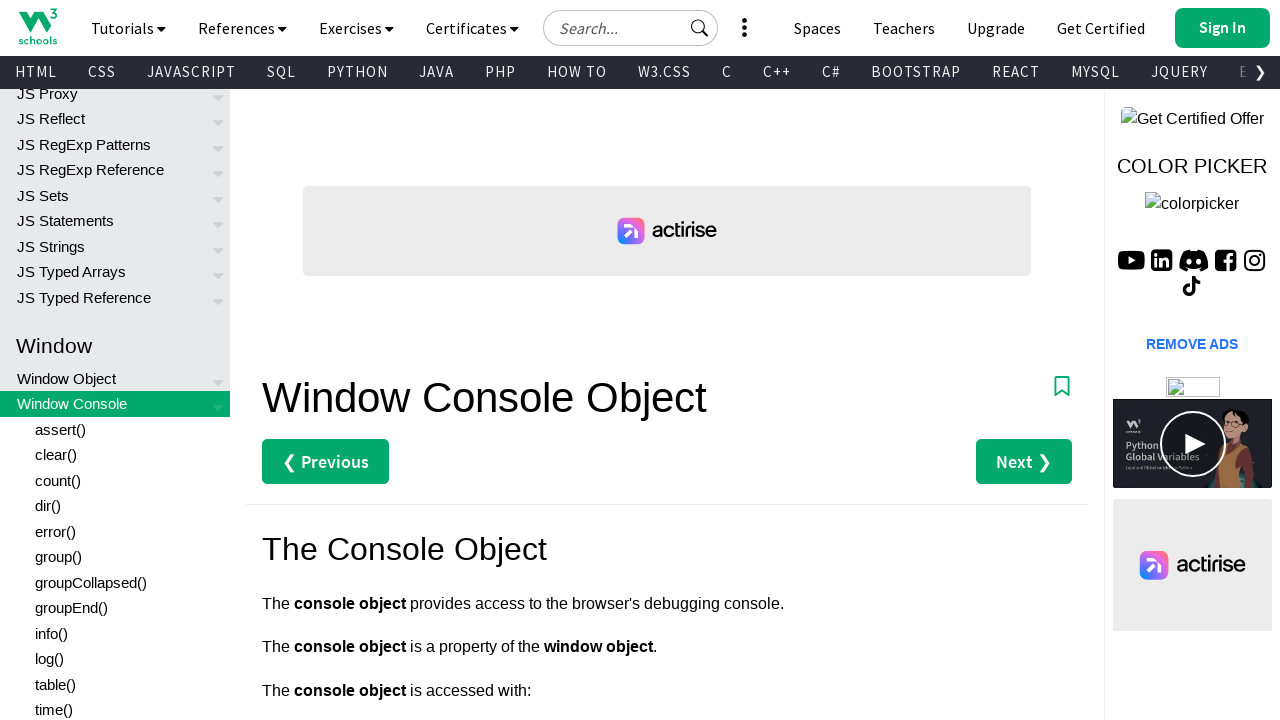

Clicked first 'Try it Yourself' button to open new window at (334, 360) on (//a[text()='Try it Yourself »'])[1]
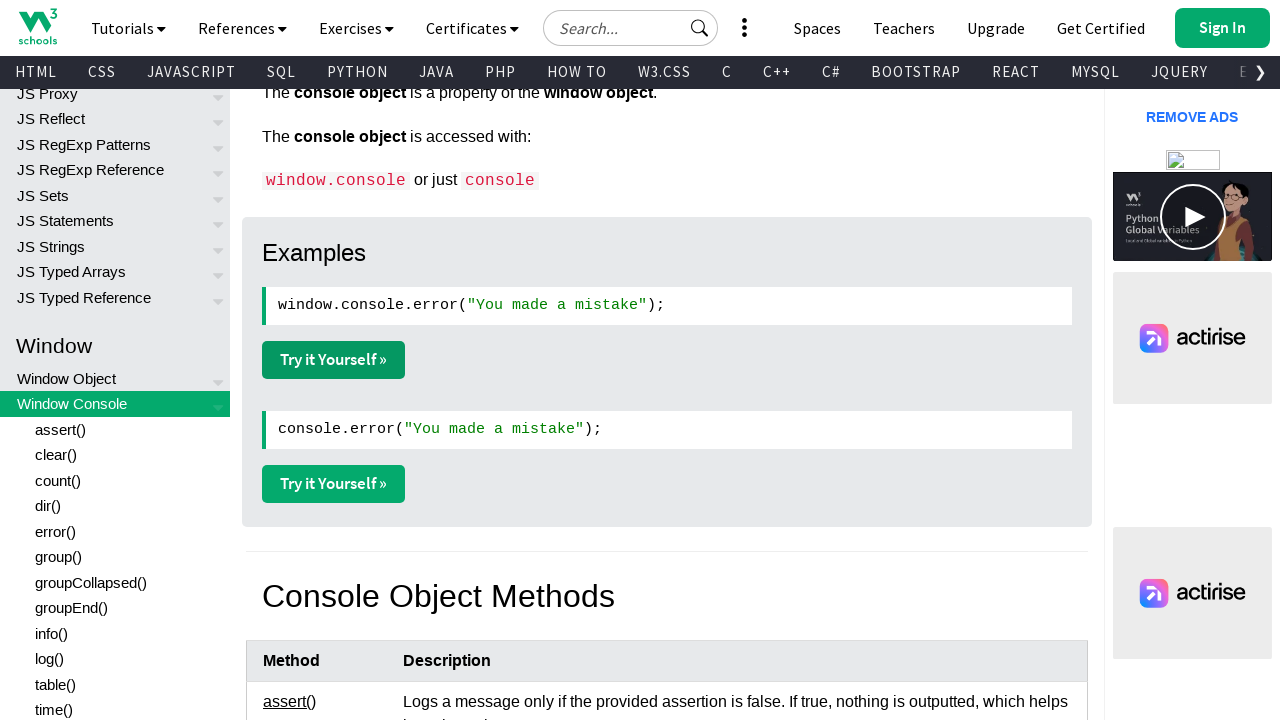

Clicked second 'Try it Yourself' button to open another new window at (334, 484) on (//a[text()='Try it Yourself »'])[2]
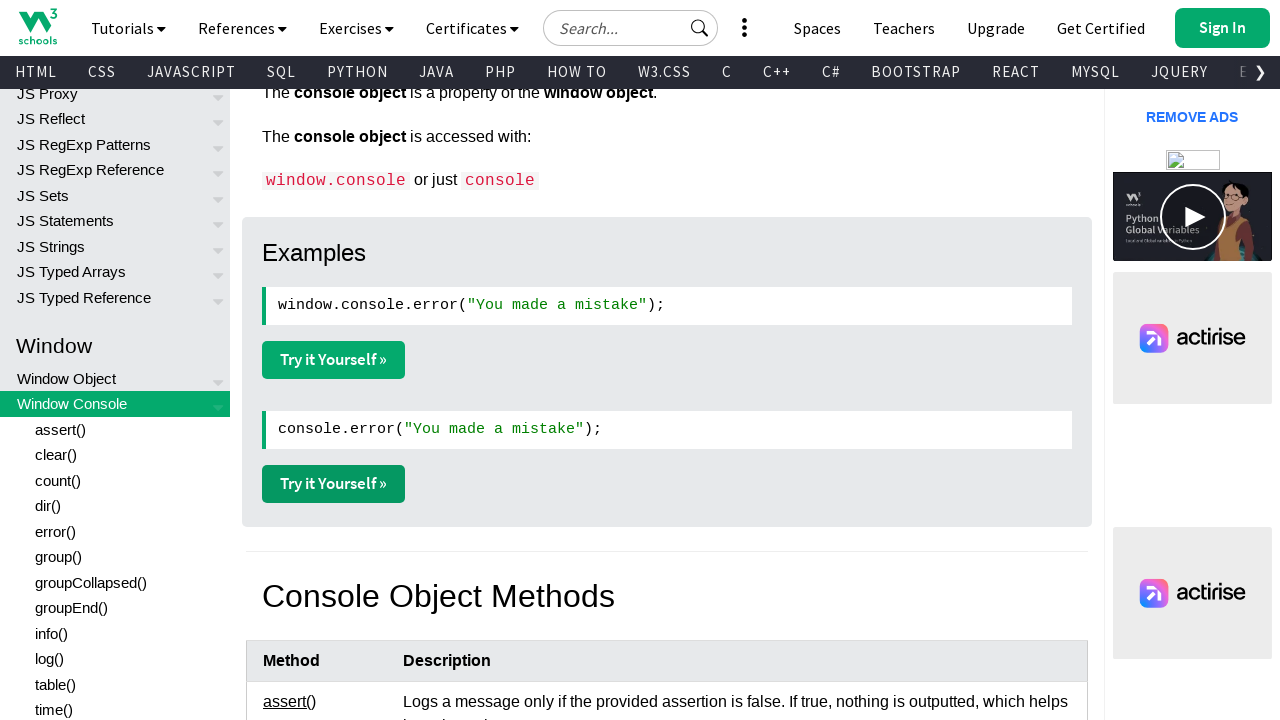

Retrieved all open pages from context
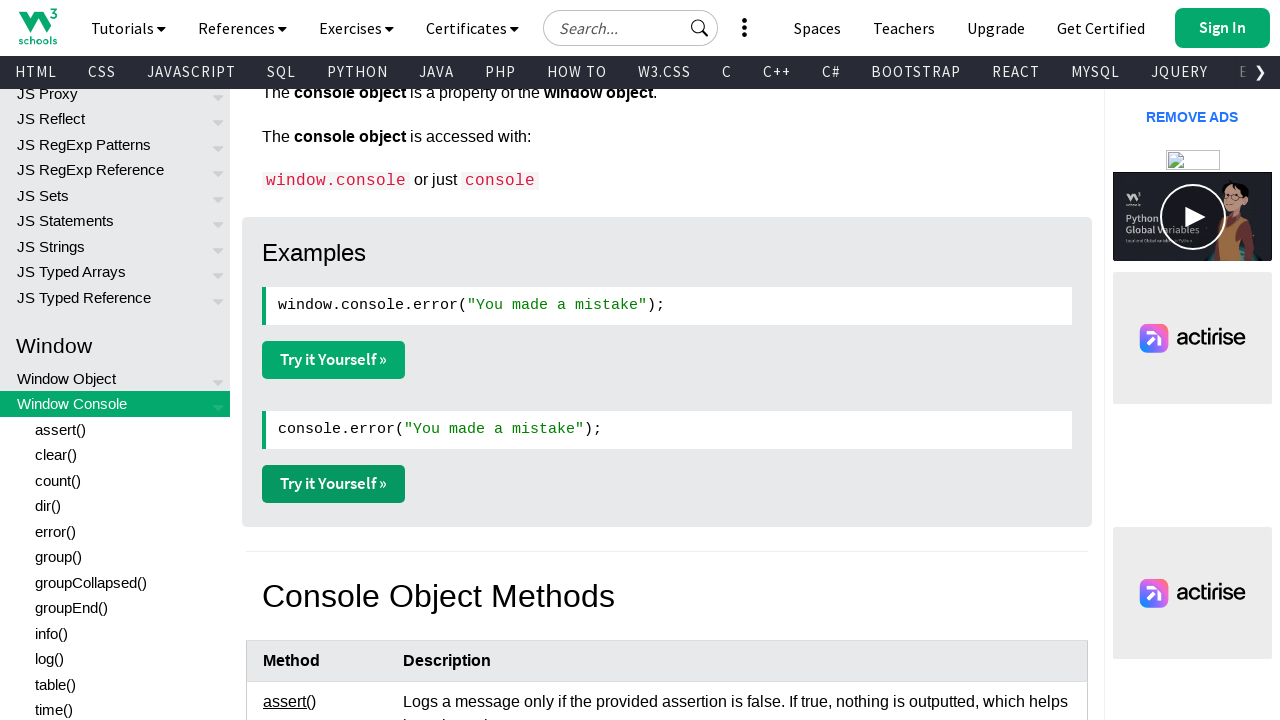

Switched to child window (second opened tab)
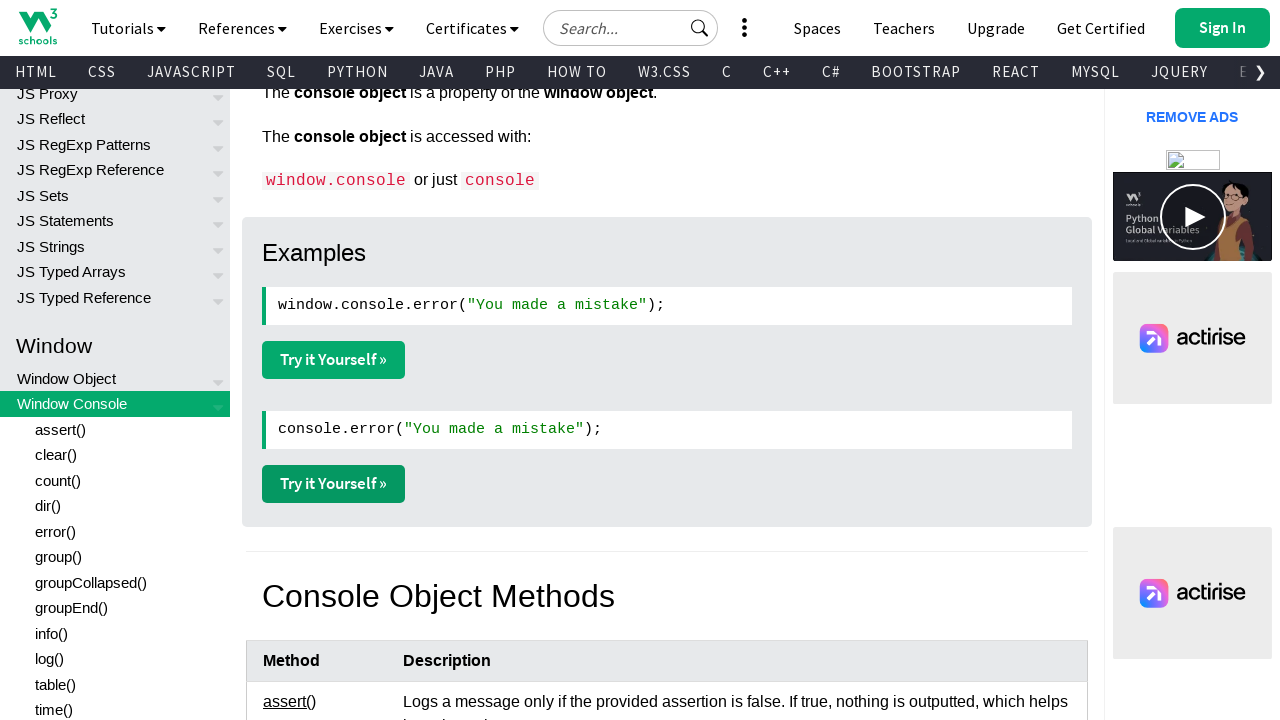

Clicked 'Get your own website' button in child window at (920, 22) on a#getwebsitebtn
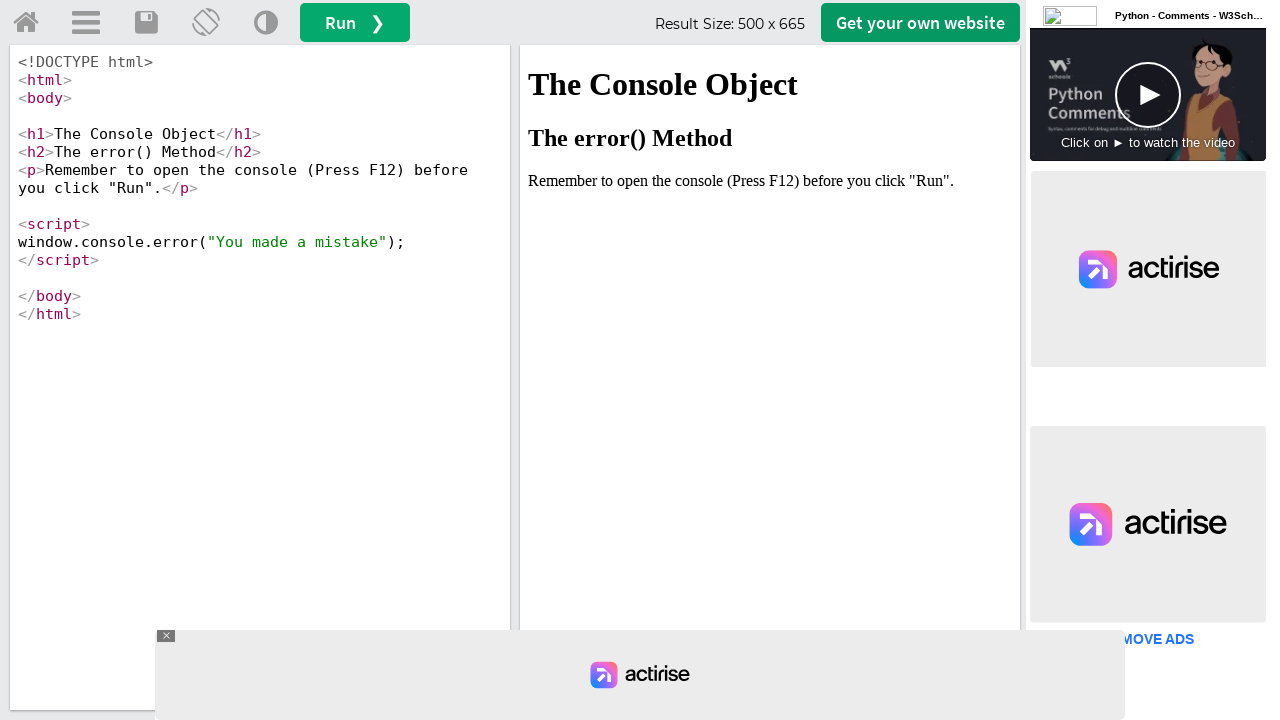

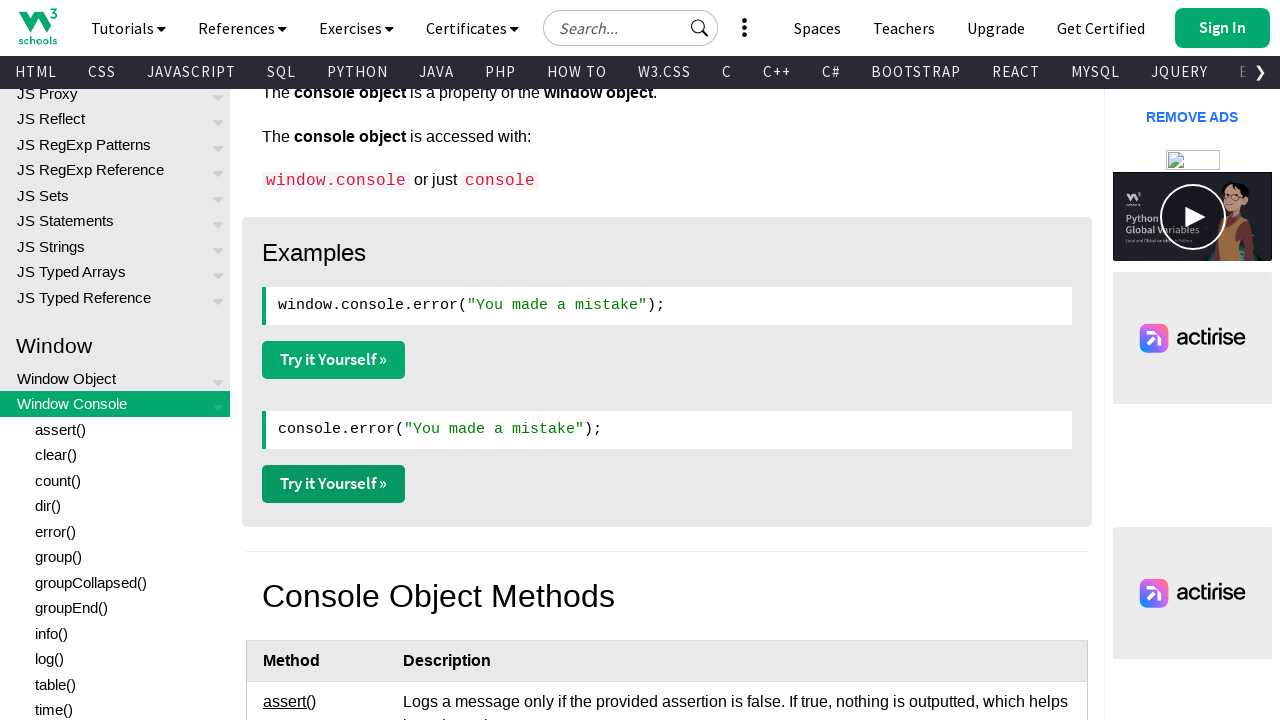